Tests multiple window handling by opening new windows, switching between them, and performing actions based on the window title

Starting URL: https://demo.automationtesting.in/Windows.html

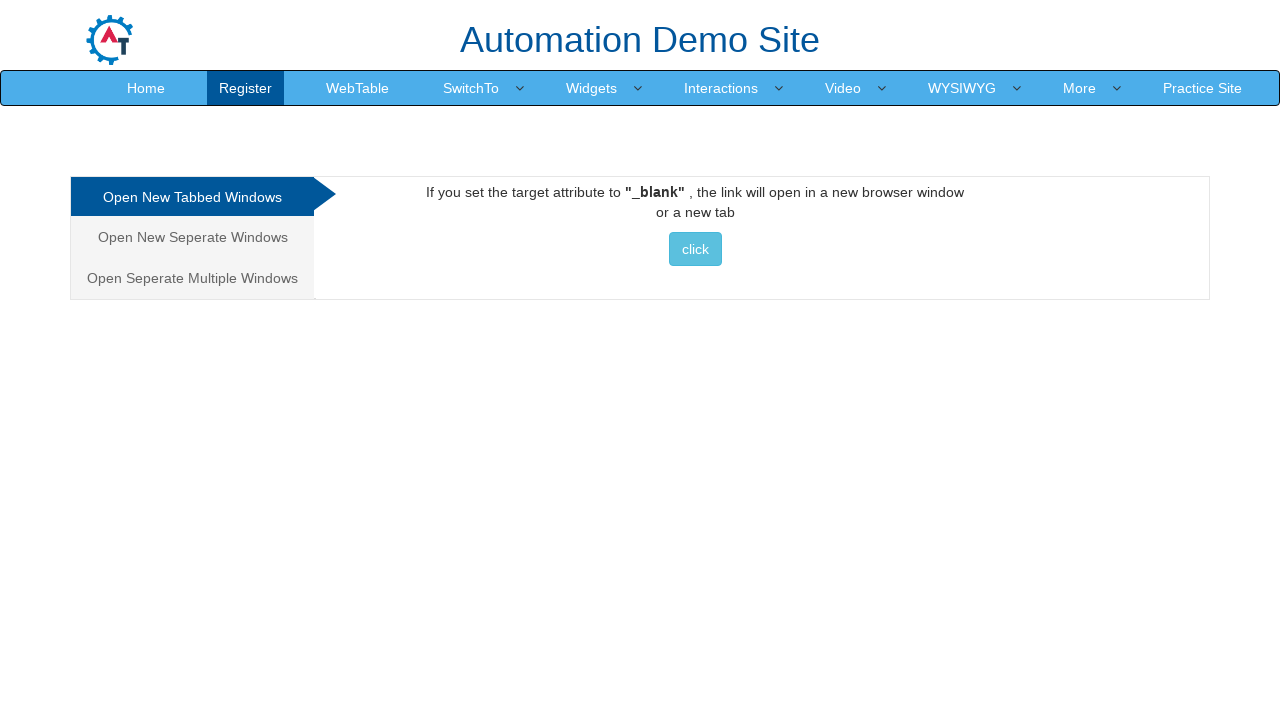

Clicked on the third tab to access multiple window option at (192, 278) on xpath=/html/body/div[1]/div/div/div/div[1]/ul/li[3]/a
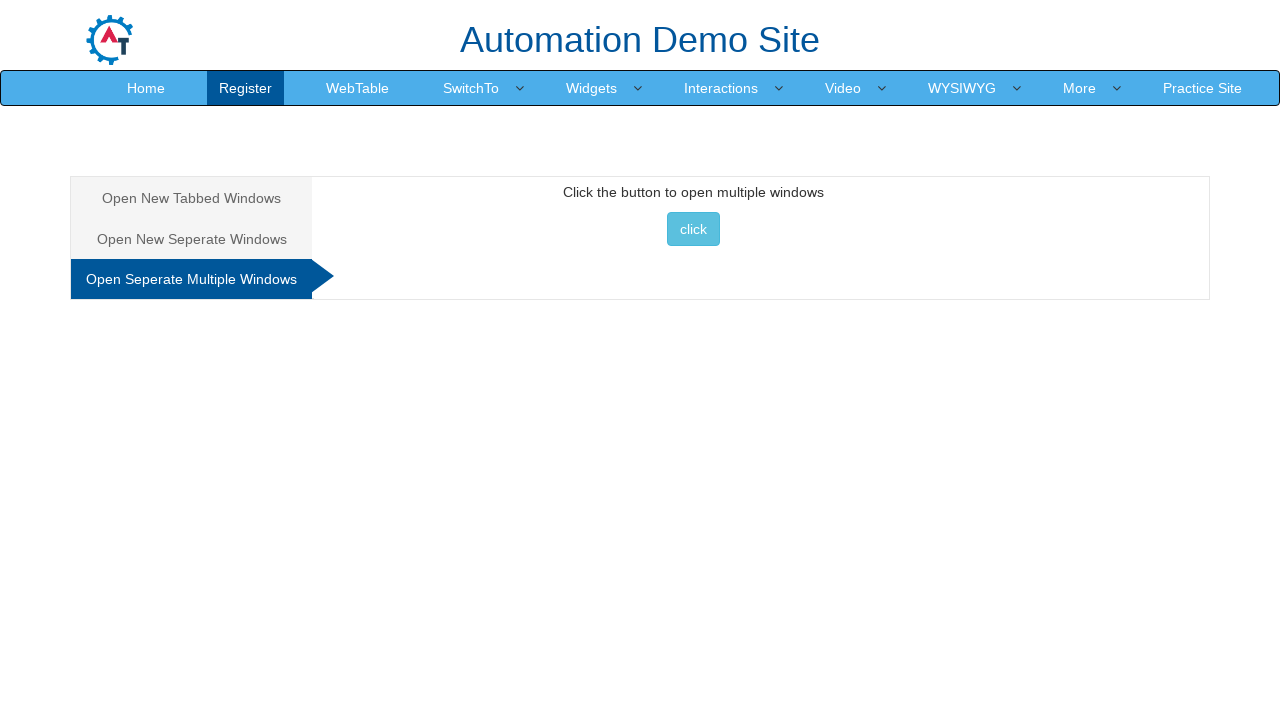

Clicked button to open multiple windows at (693, 229) on xpath=//*[@id='Multiple']/button
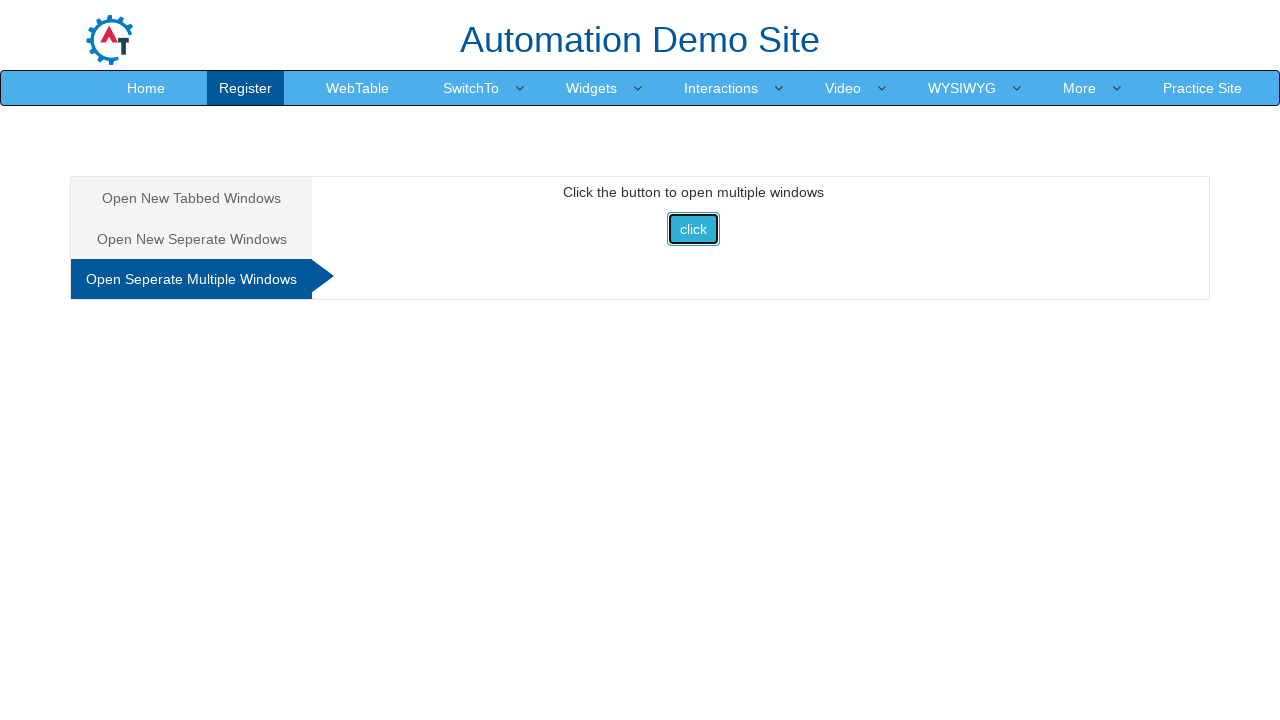

Waited for new windows to open
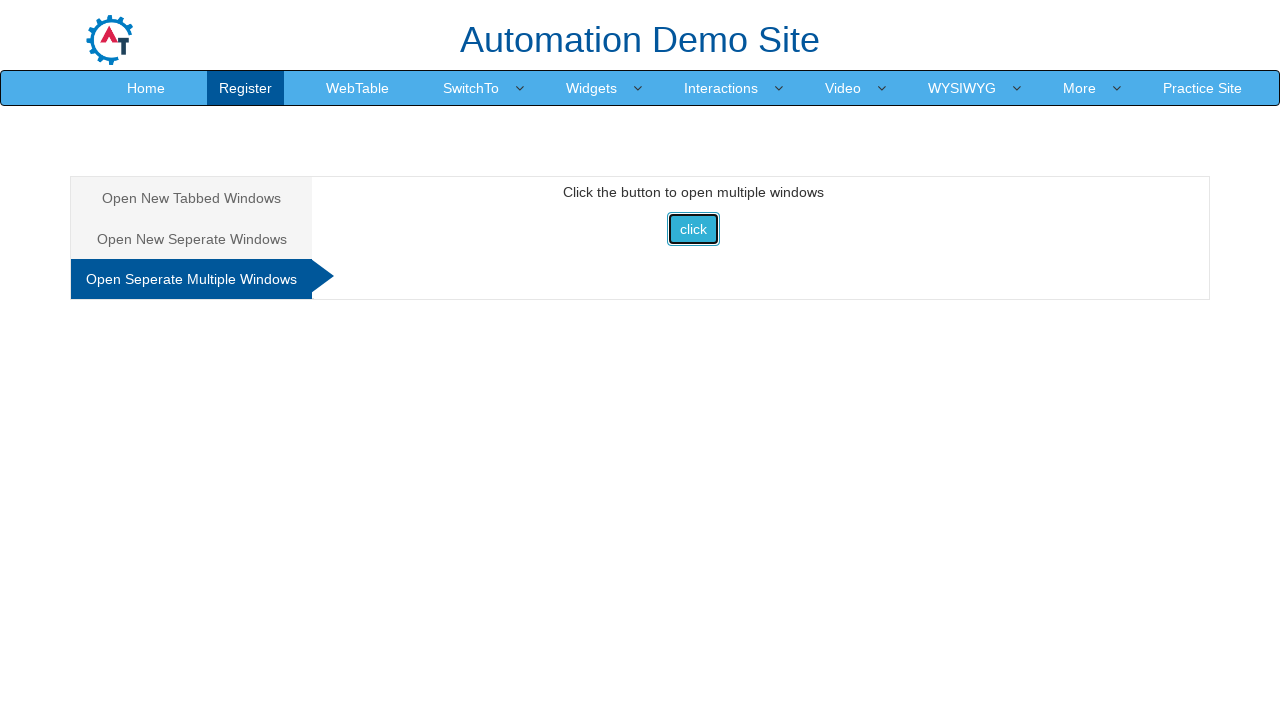

Retrieved all open page contexts
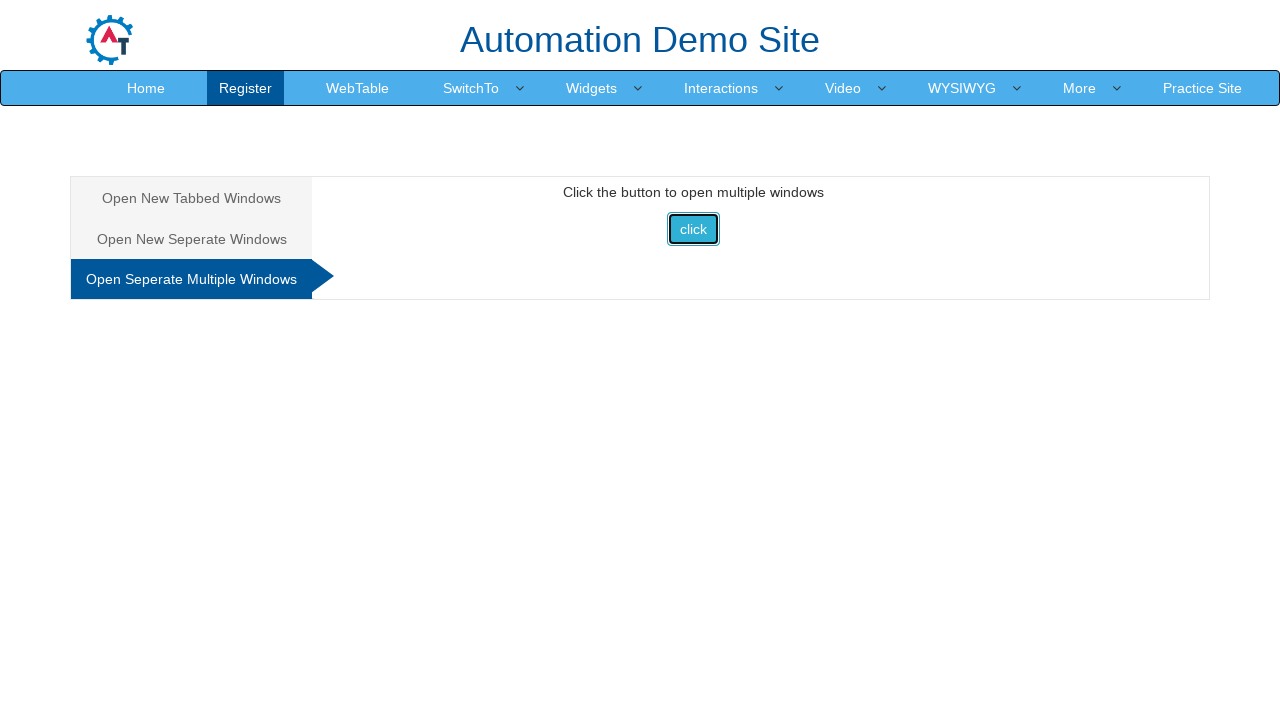

Clicked Downloads link in Selenium window (title: Downloads | Selenium) at (552, 32) on text=Downloads
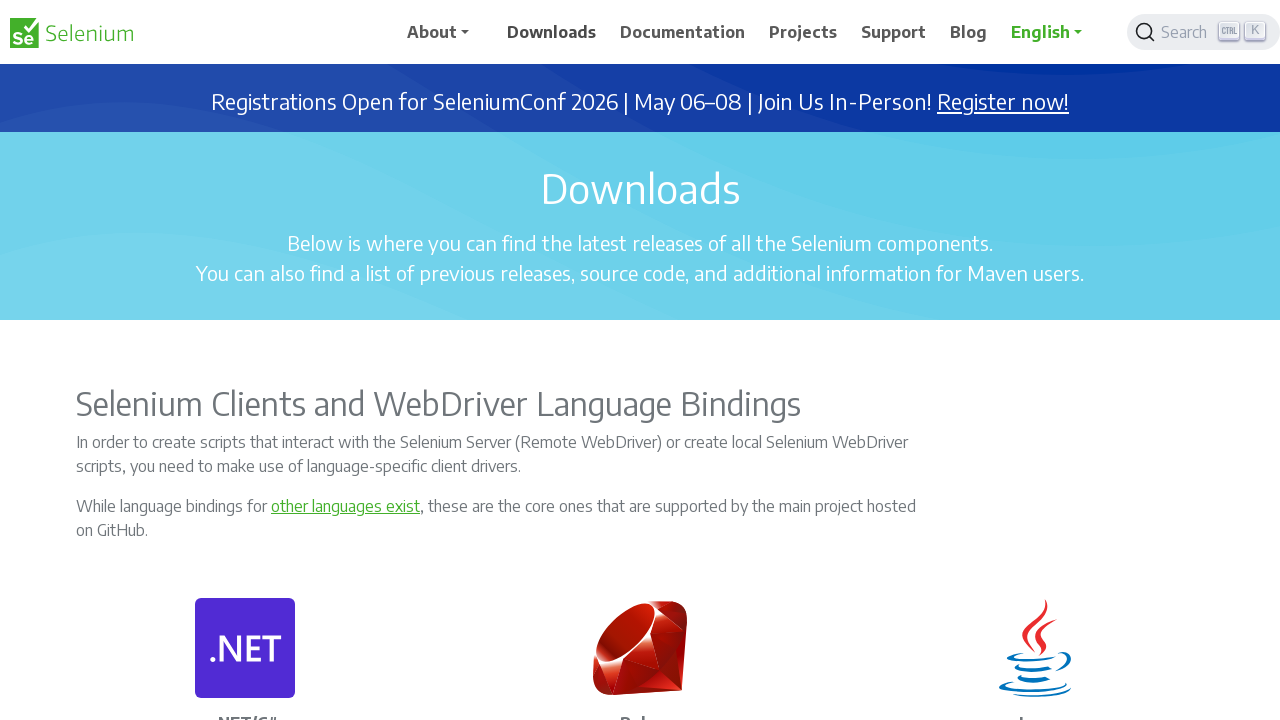

Waited for Downloads page to load
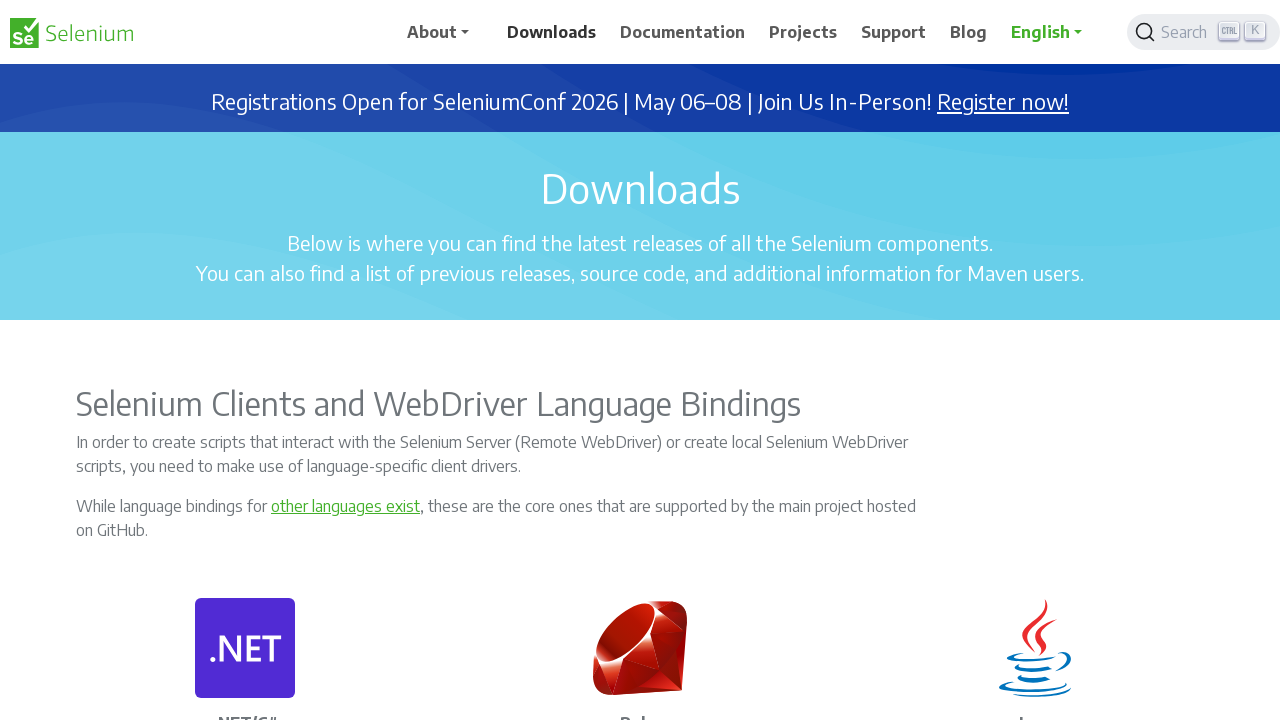

Closed Selenium window
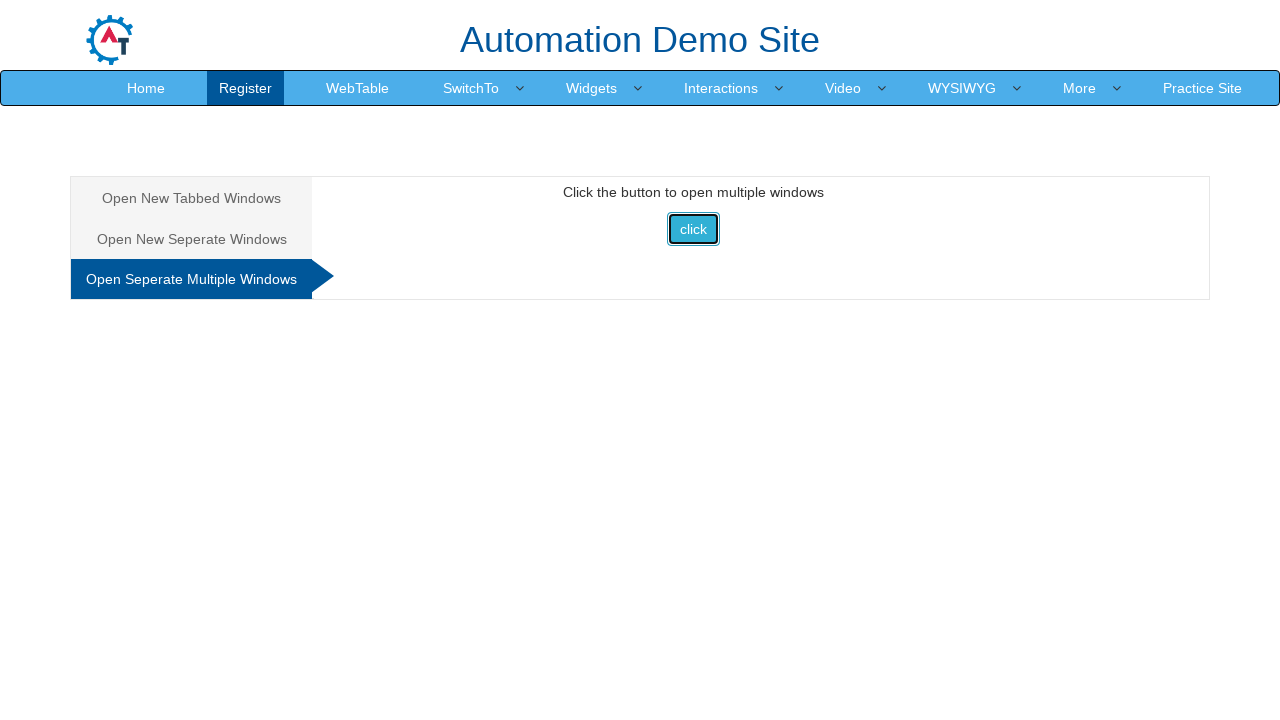

Clicked image in window (title: ) at (809, 374) on #enterimg
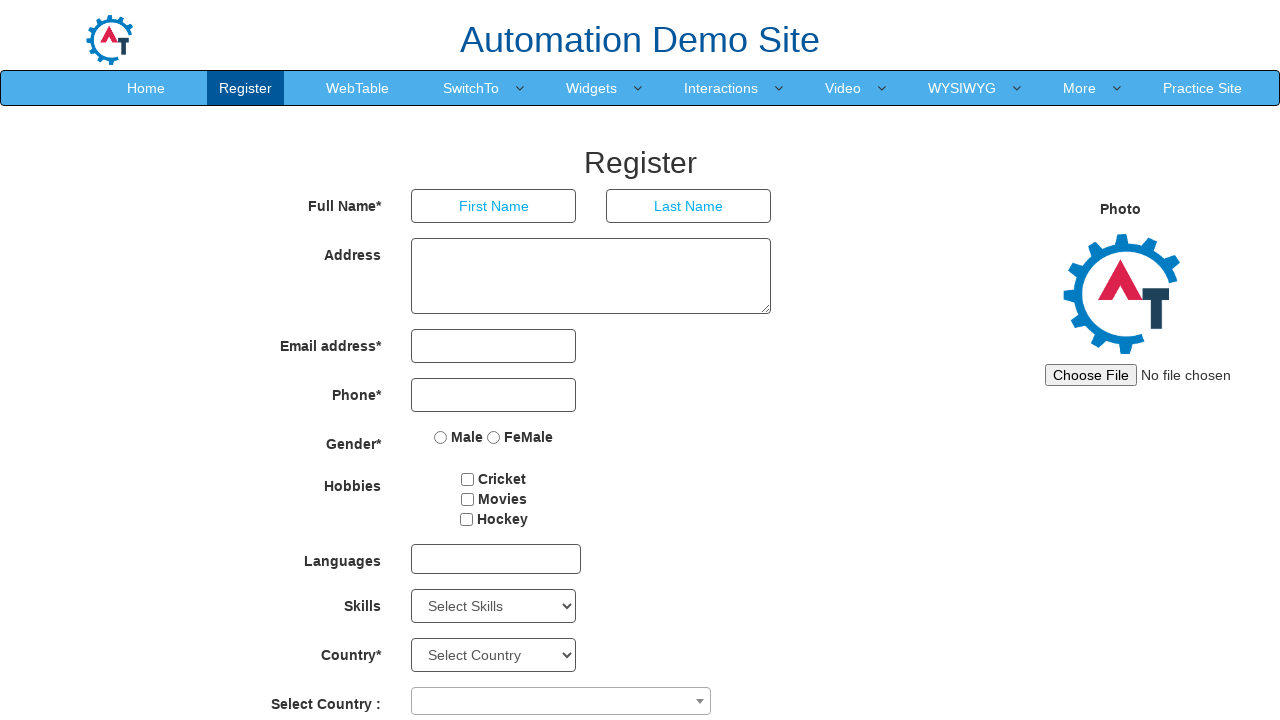

Waited for image interaction to complete
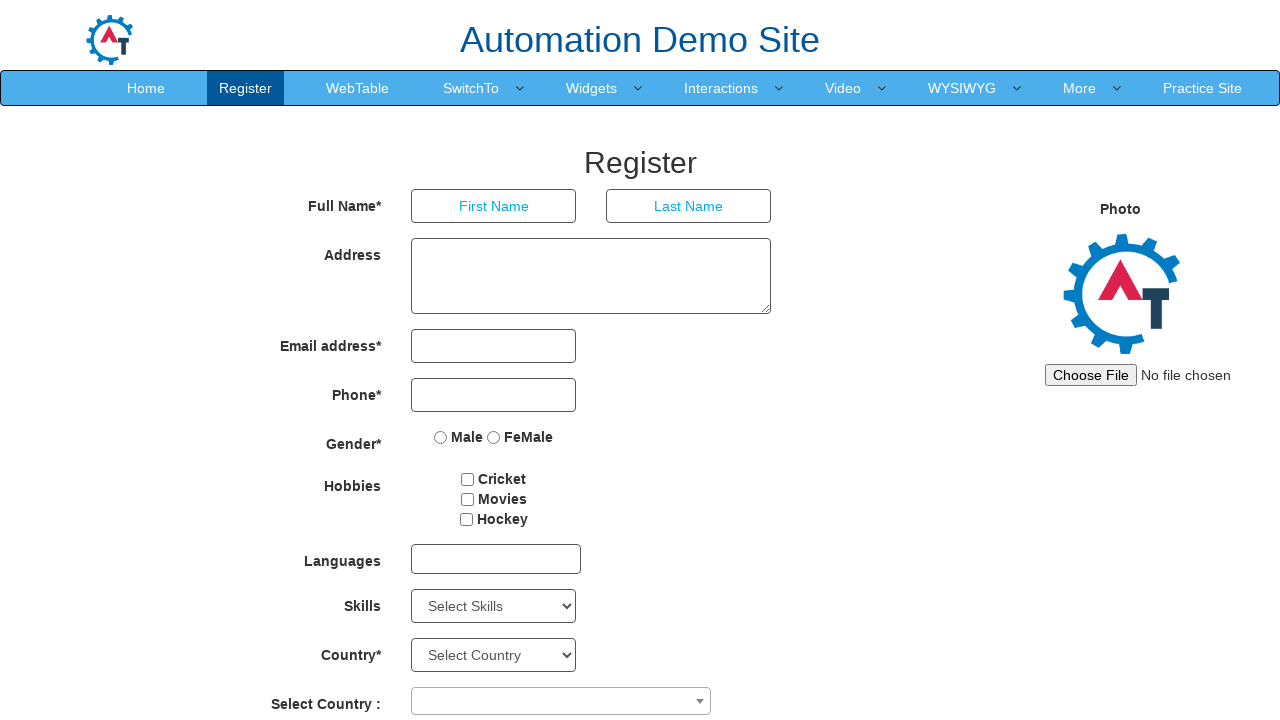

Closed secondary window
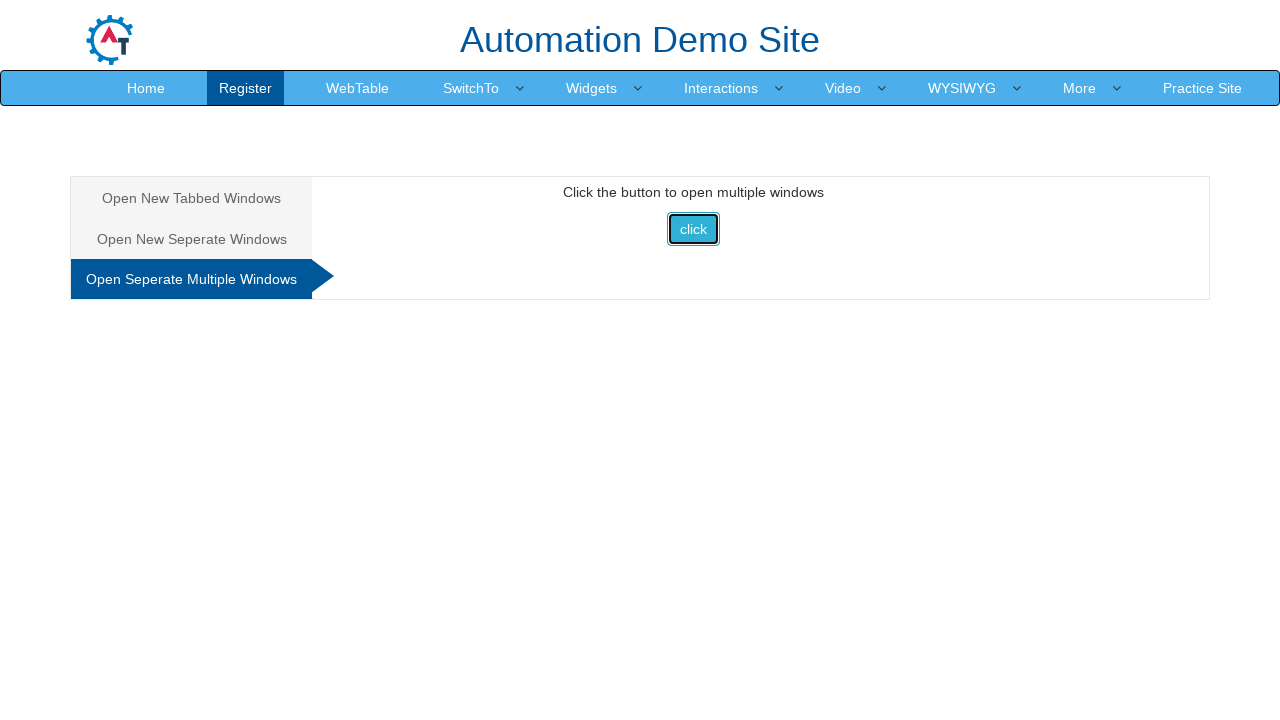

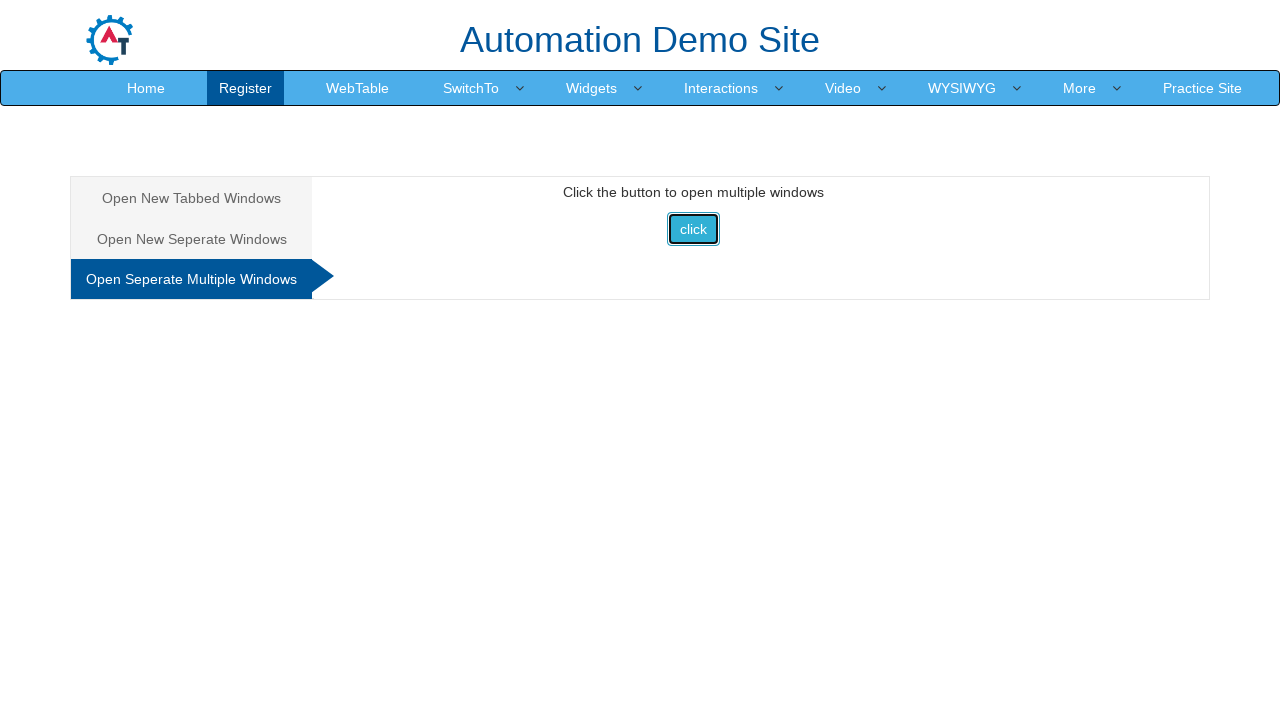